Tests browser navigation controls by navigating to Unsplash, going back, going forward, and refreshing the page

Starting URL: https://unsplash.com/

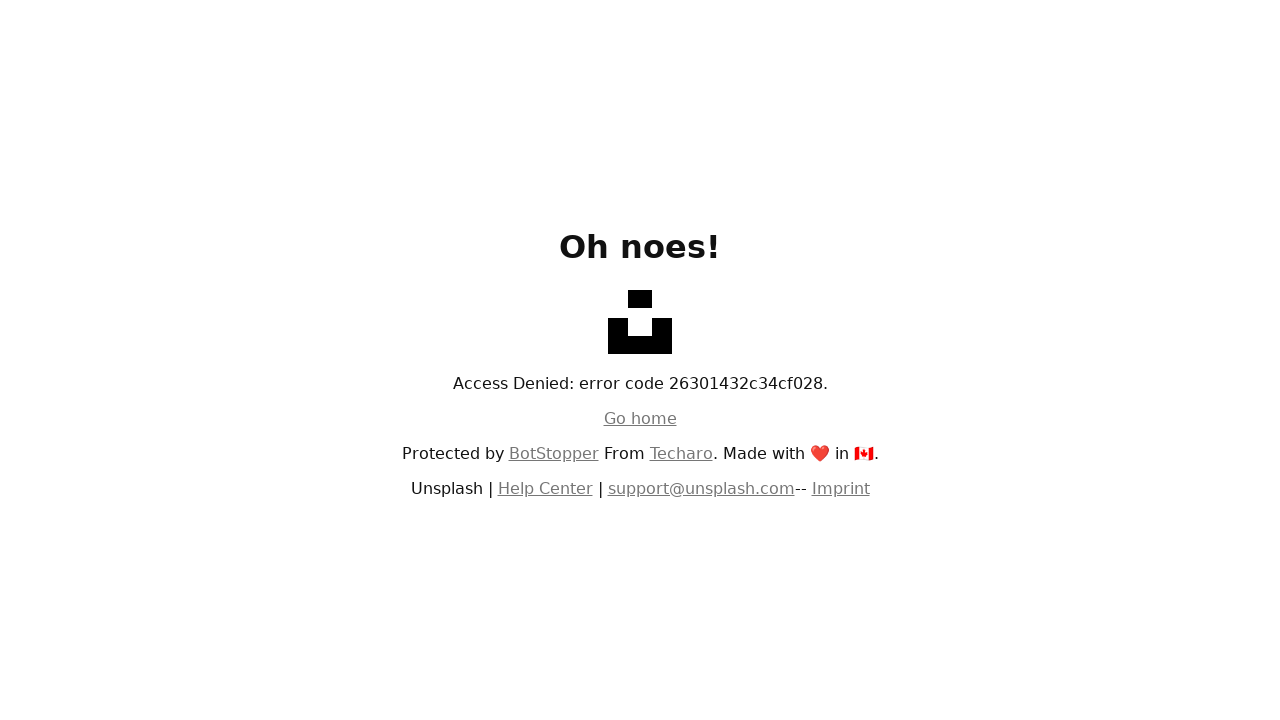

Navigated back in browser history
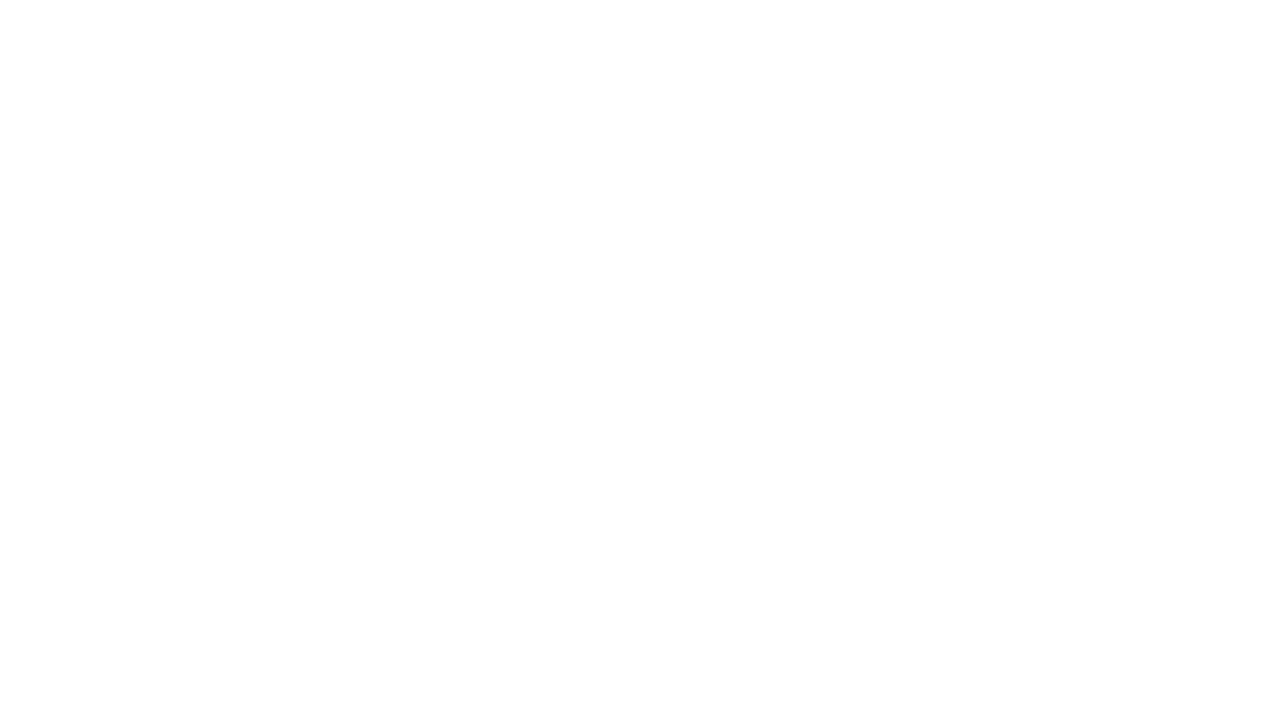

Navigated forward in browser history
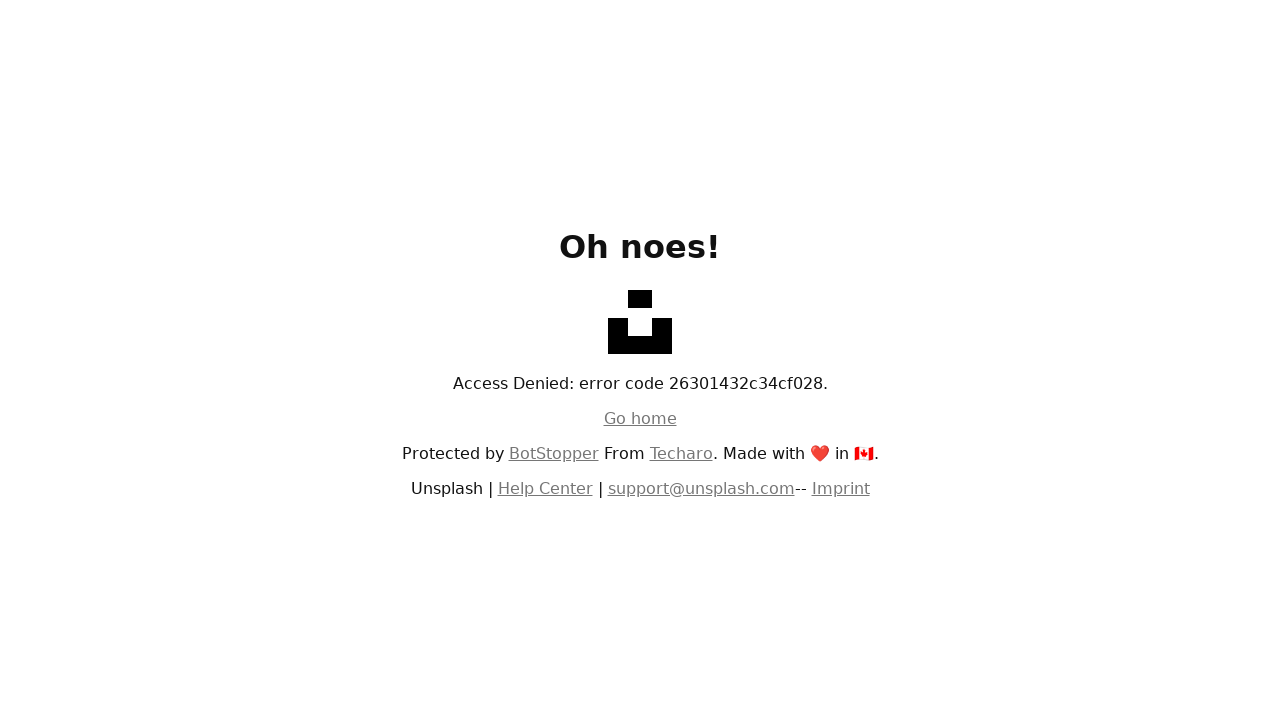

Refreshed the page
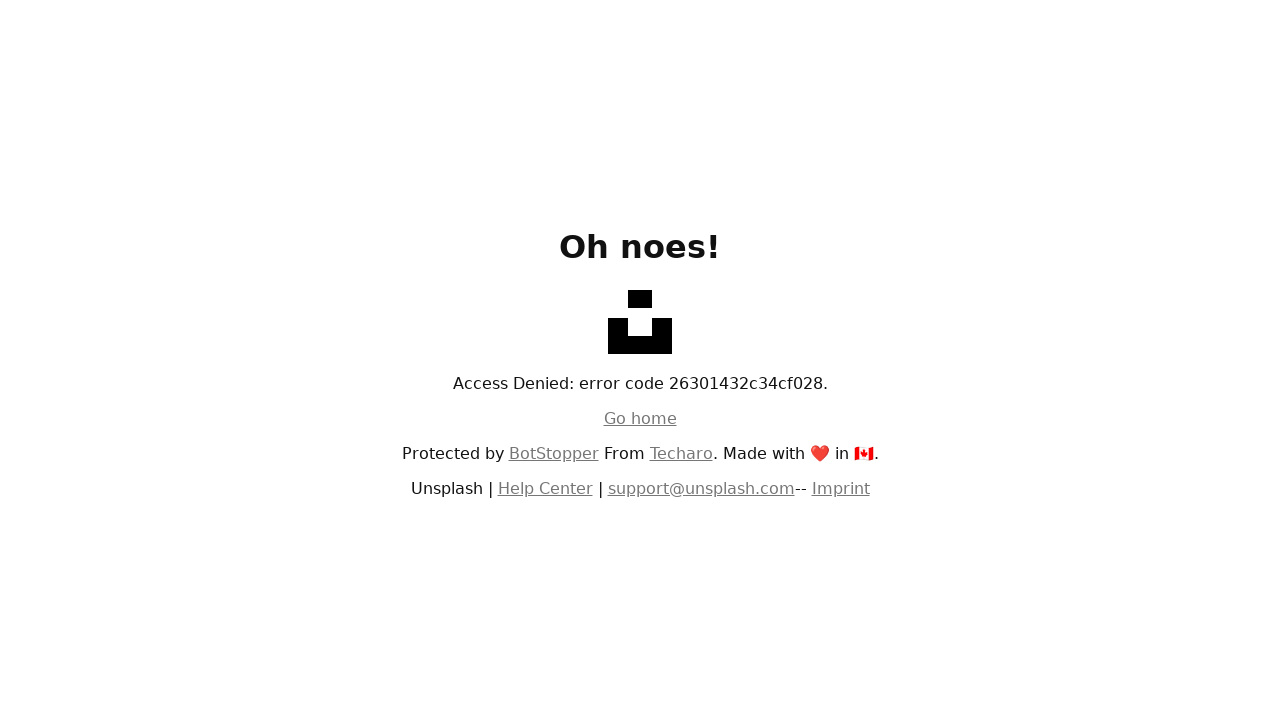

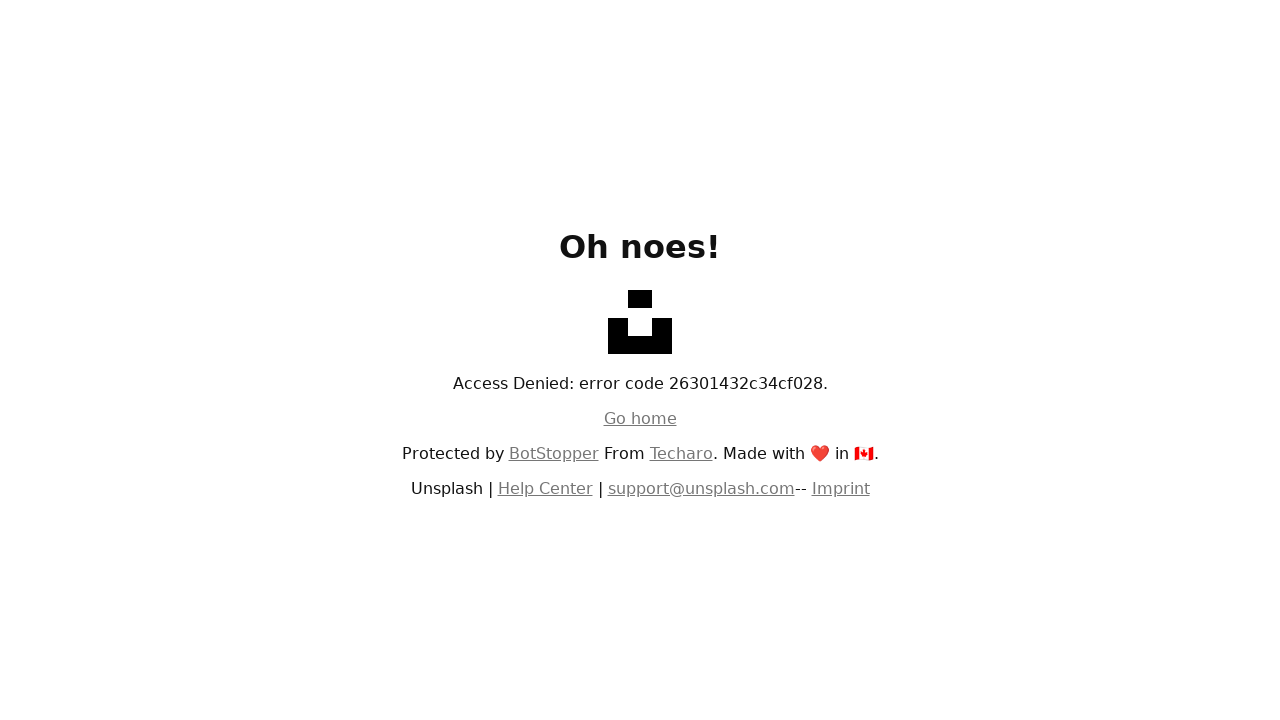